Navigates to a simple form page and locates the submit button element by its ID

Starting URL: http://suninjuly.github.io/simple_form_find_task.html

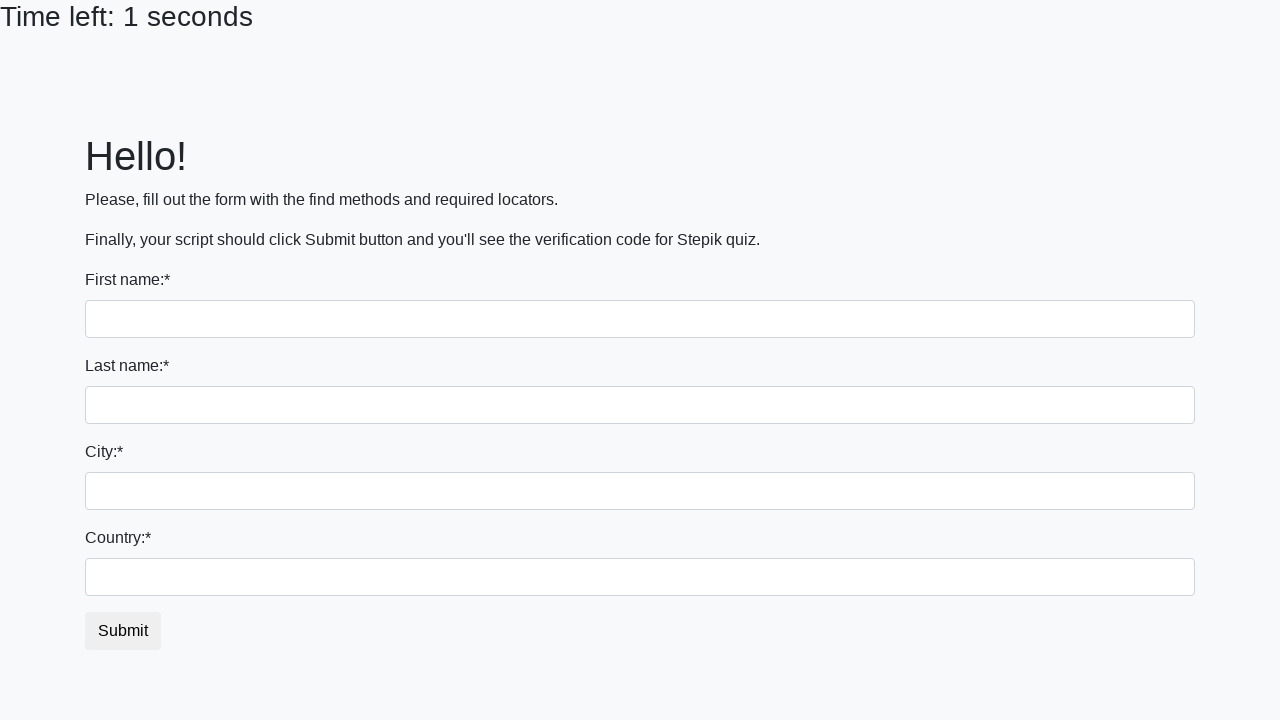

Waited for submit button element to load
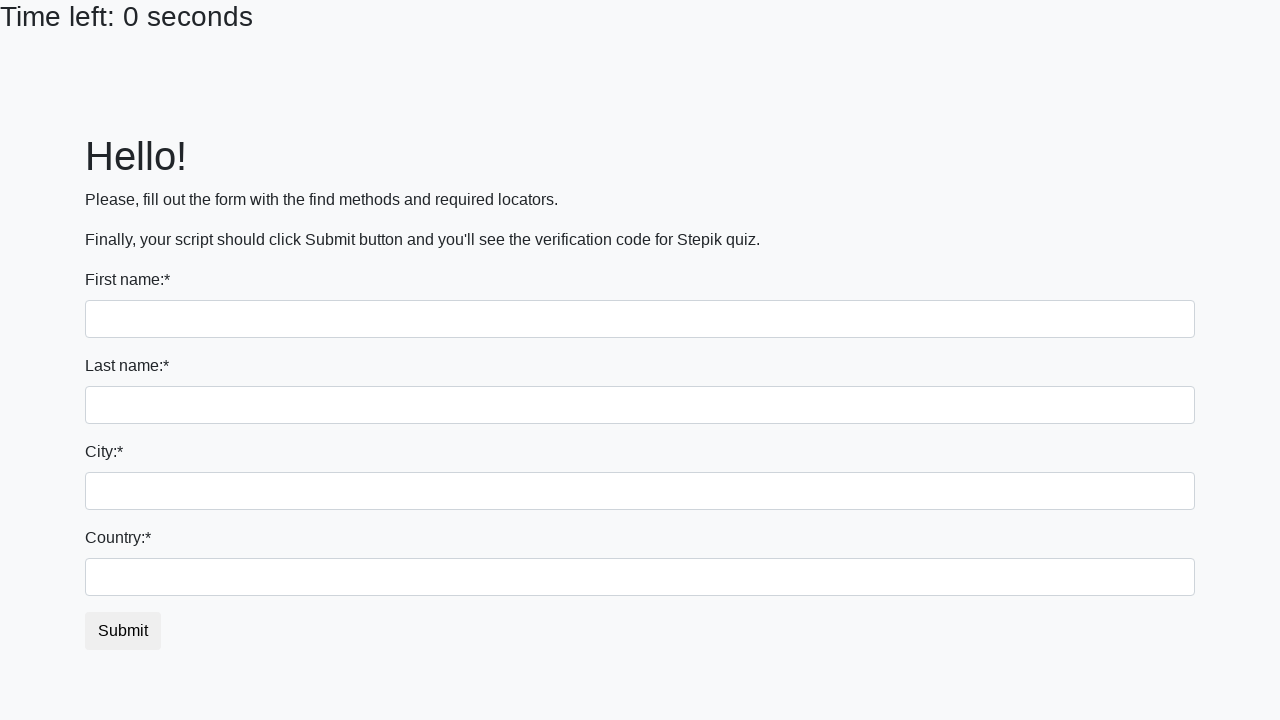

Clicked the submit button at (123, 631) on #submit_button
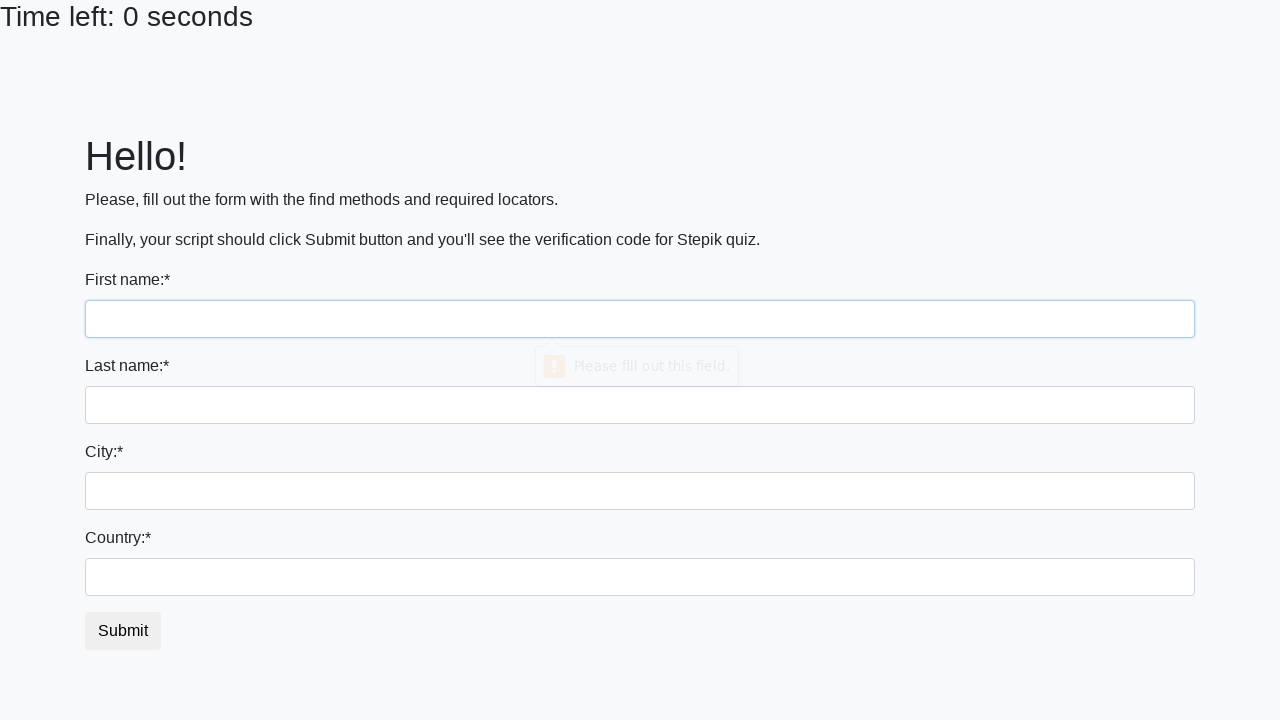

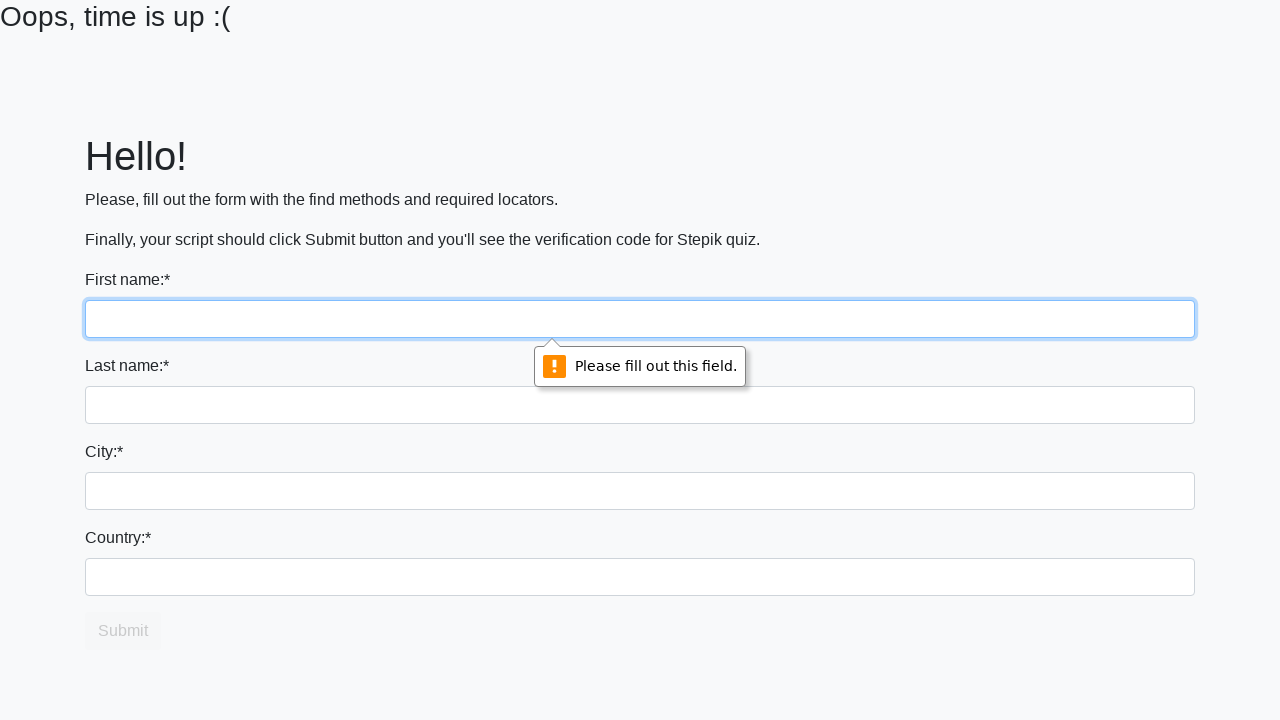